Tests jQuery UI dropdown selections by selecting various options from multiple dropdowns and verifying the selected values

Starting URL: https://jqueryui.com/resources/demos/selectmenu/default.html

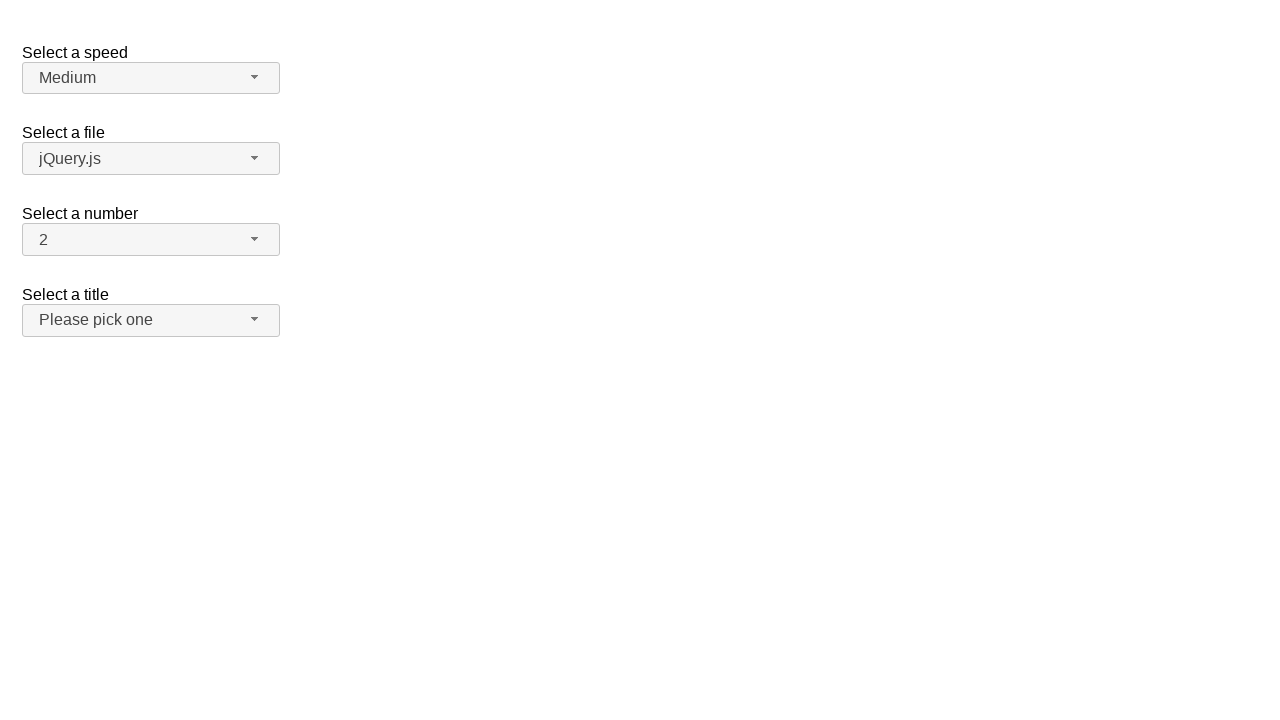

Clicked 'Select a speed' dropdown button at (151, 78) on xpath=//span[@id='speed-button']
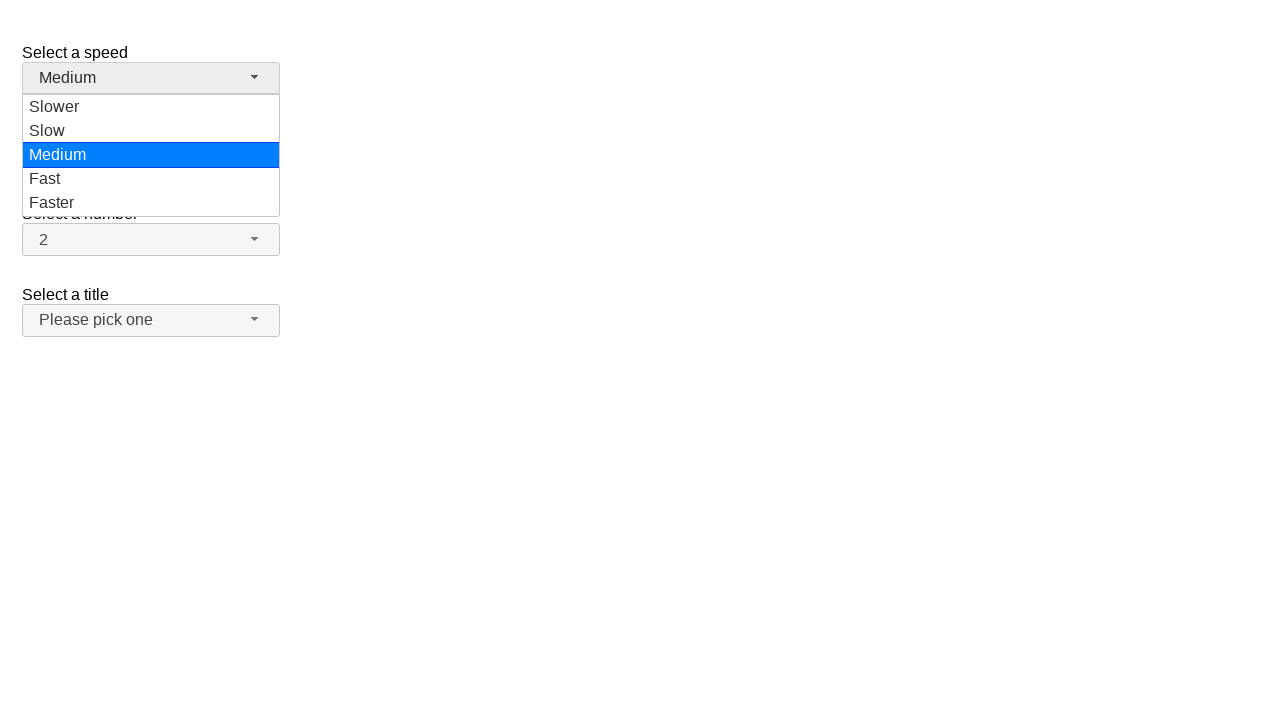

Selected 'Fast' from speed dropdown at (151, 179) on xpath=//ul[@id='speed-menu']//div[text()='Fast']
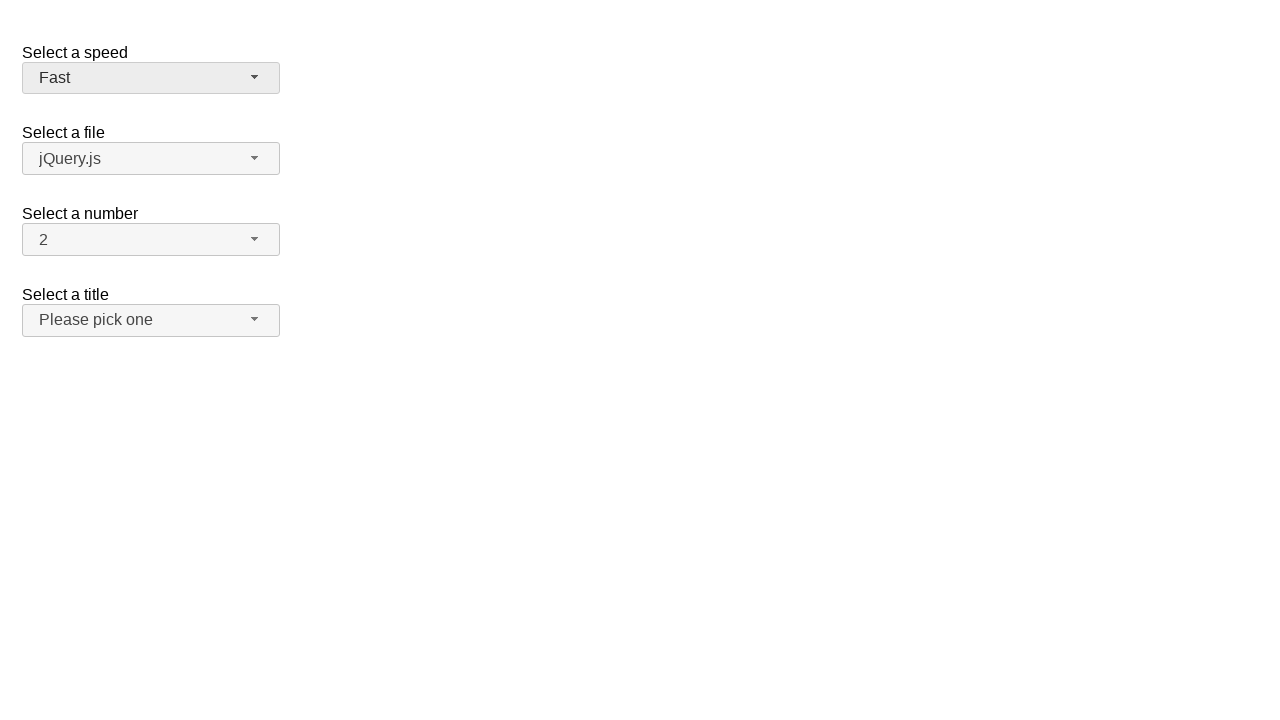

Clicked 'Select a file' dropdown button at (151, 159) on xpath=//span[@id='files-button']
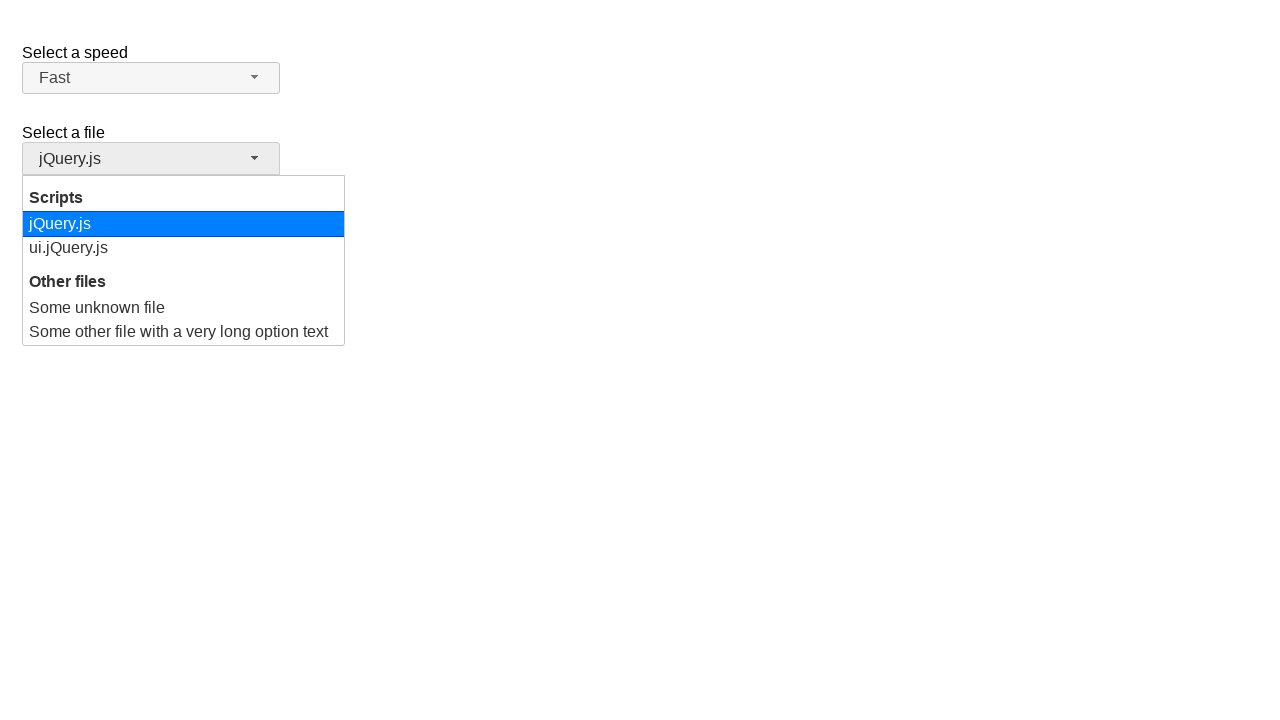

Selected 'Some unknown file' from files dropdown at (184, 308) on xpath=//ul[@id='files-menu']//div[text()='Some unknown file']
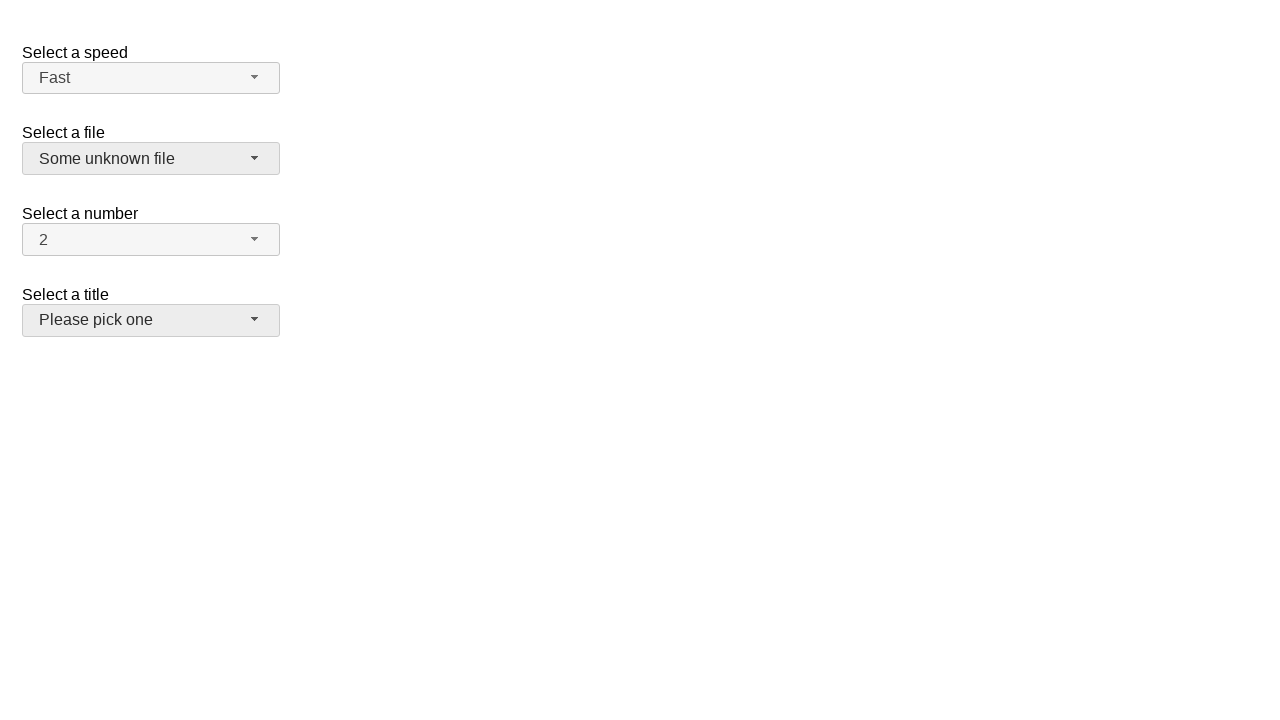

Clicked 'Select a number' dropdown button at (151, 240) on xpath=//span[@id='number-button']
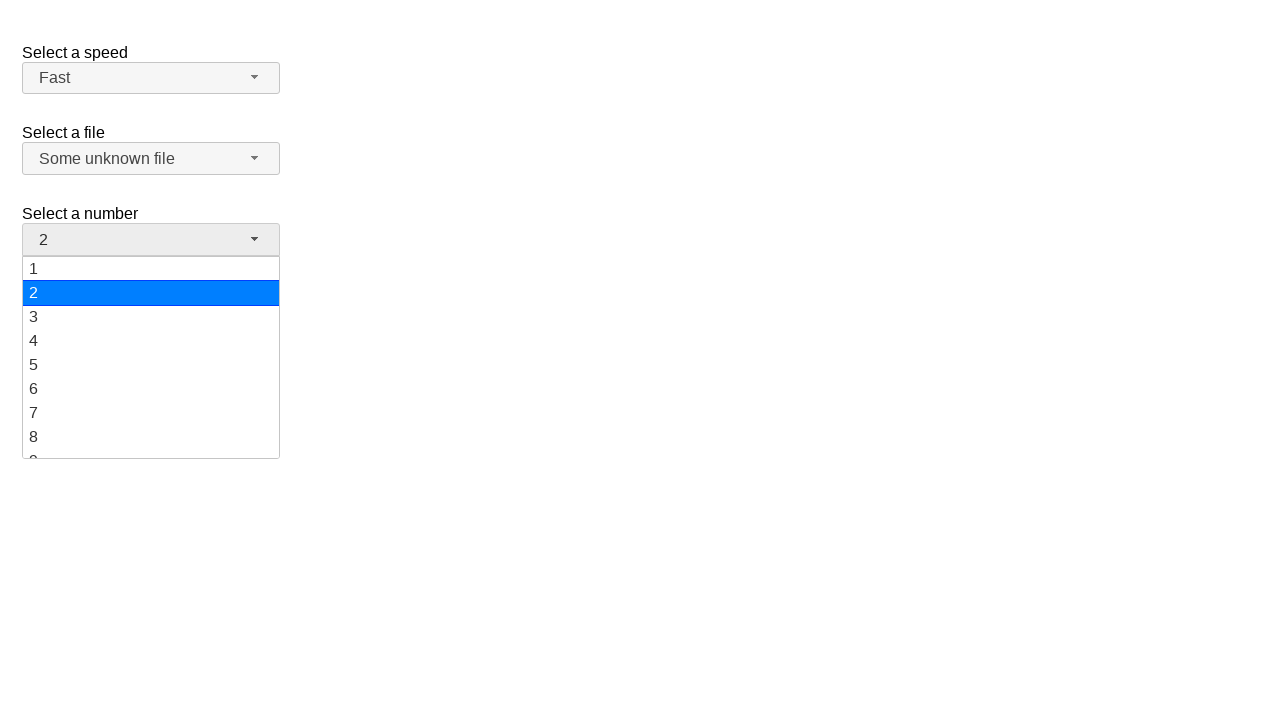

Selected '19' from number dropdown at (151, 445) on xpath=//ul[@id='number-menu']//div[text()='19']
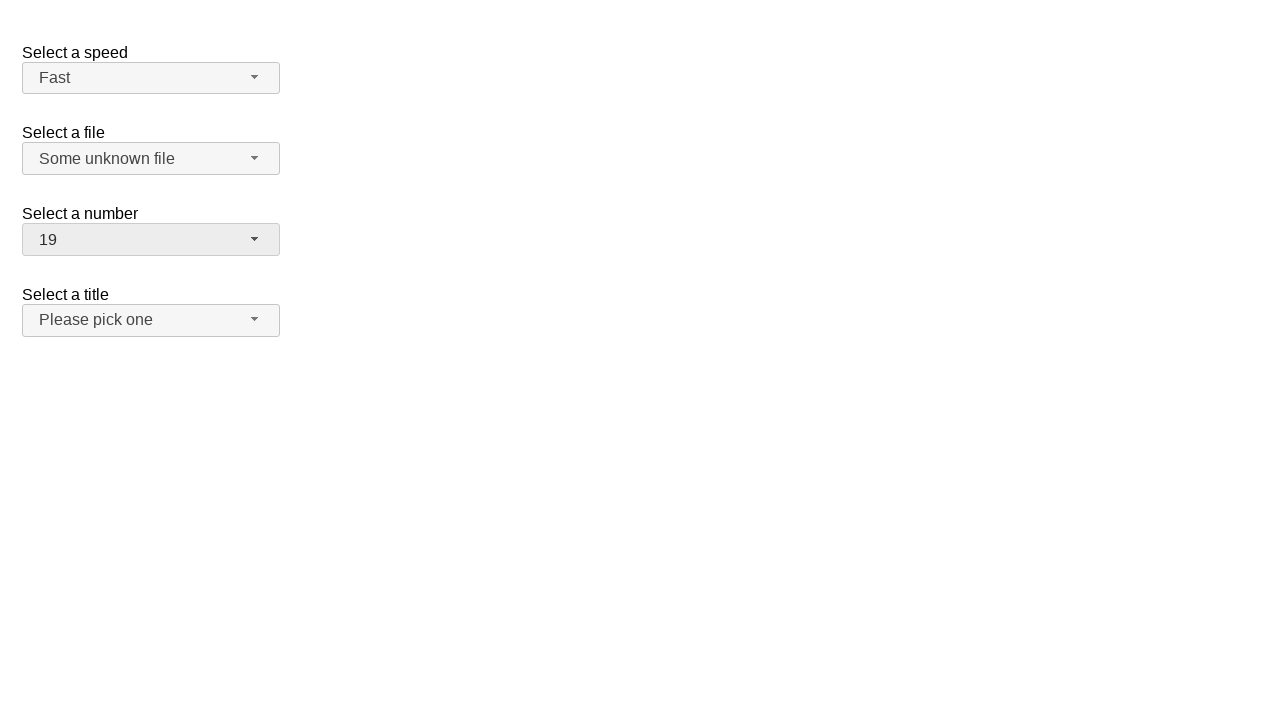

Clicked 'Select a title' dropdown button at (151, 320) on xpath=//span[@id='salutation-button']
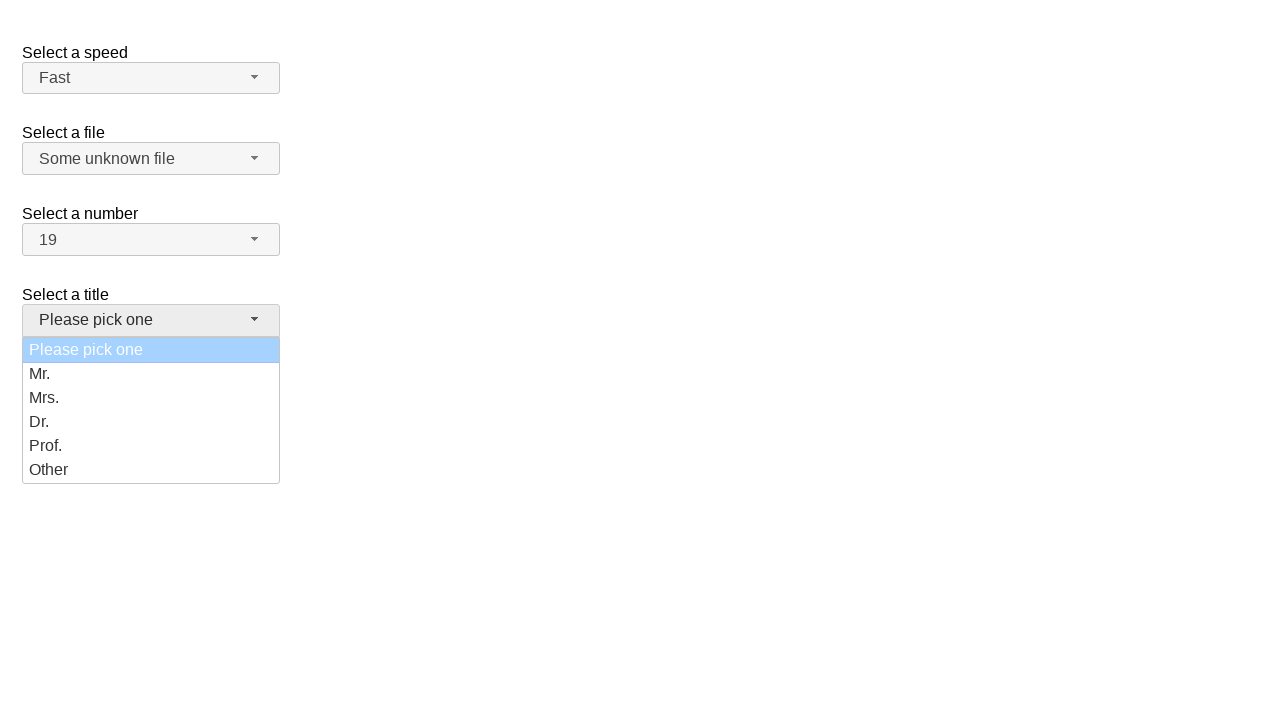

Selected 'Dr.' from salutation dropdown at (151, 422) on xpath=//ul[@id='salutation-menu']//div[text()='Dr.']
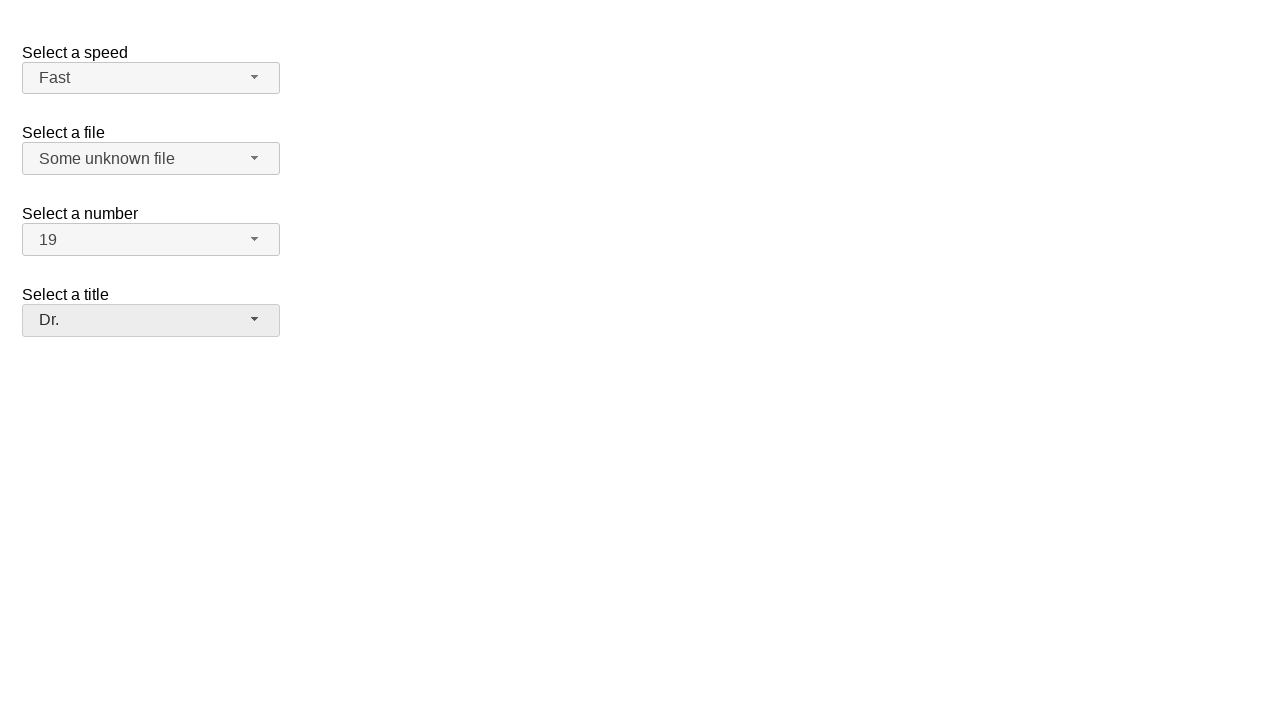

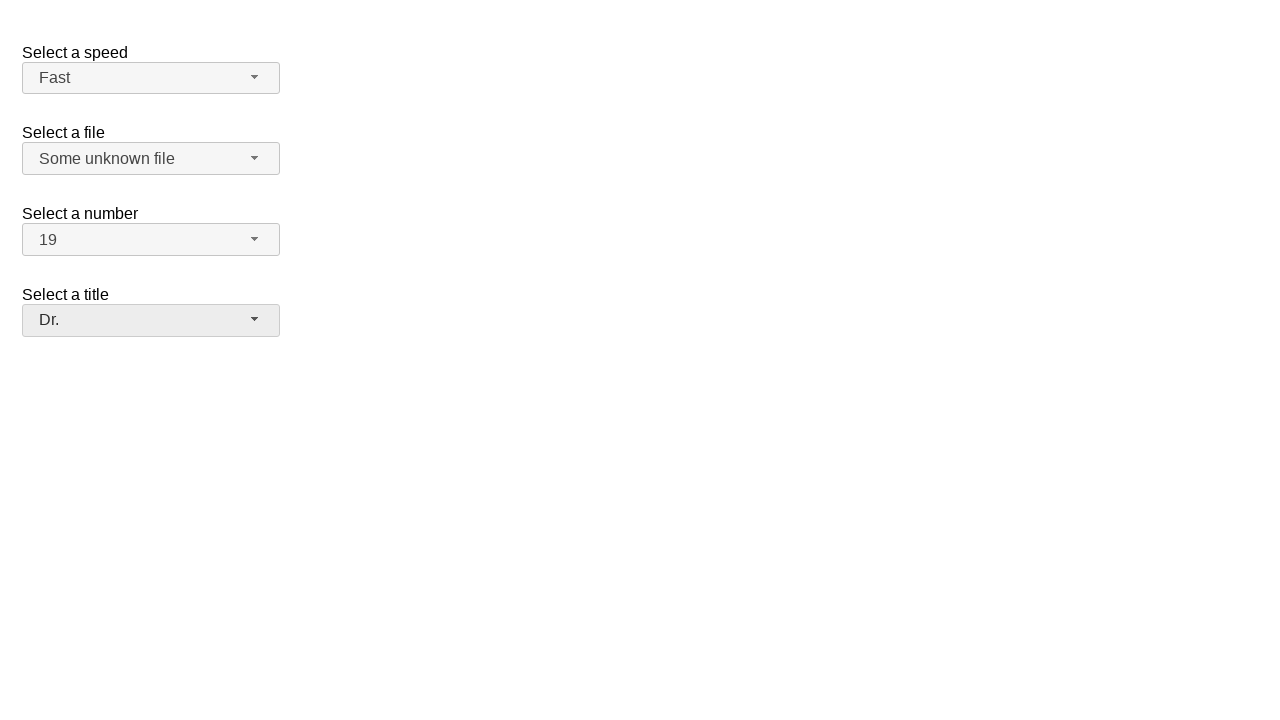